Tests JavaScript confirmation alert handling by clicking a button to trigger a confirmation dialog, accepting it, and verifying the result message is displayed correctly on the page.

Starting URL: http://the-internet.herokuapp.com/javascript_alerts

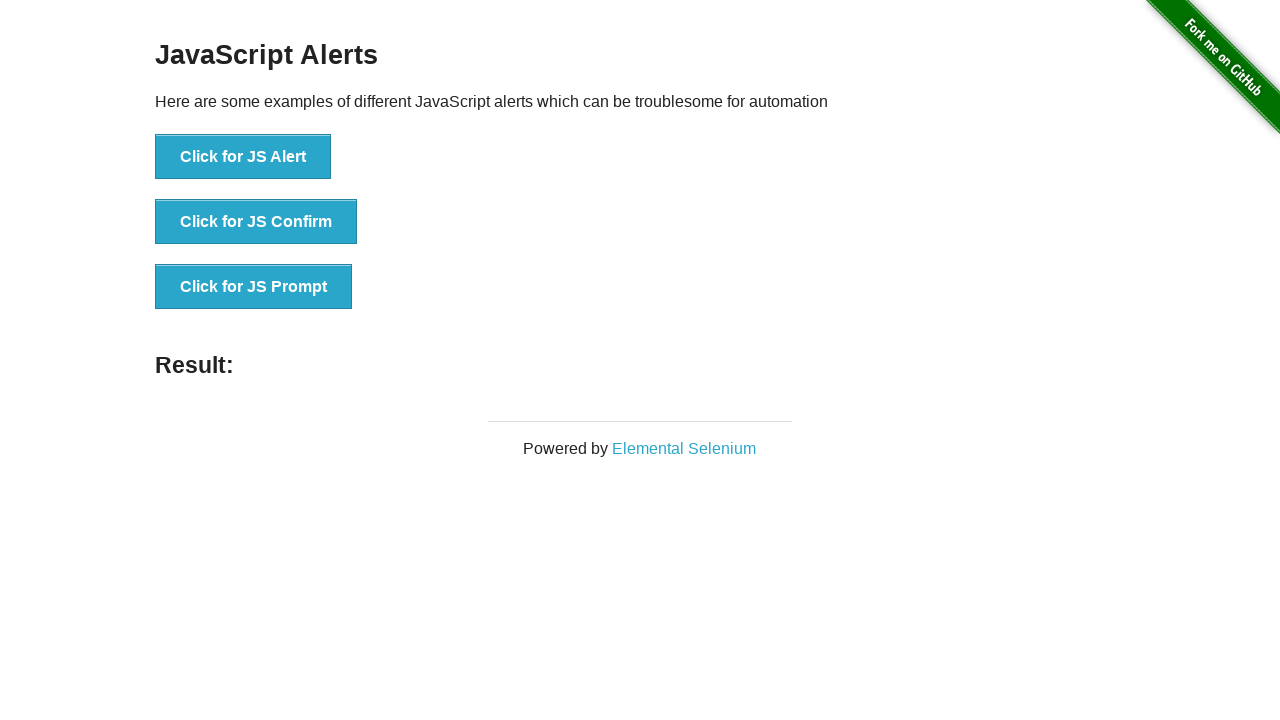

Clicked the second button to trigger JavaScript confirmation alert at (256, 222) on css=button >> nth=1
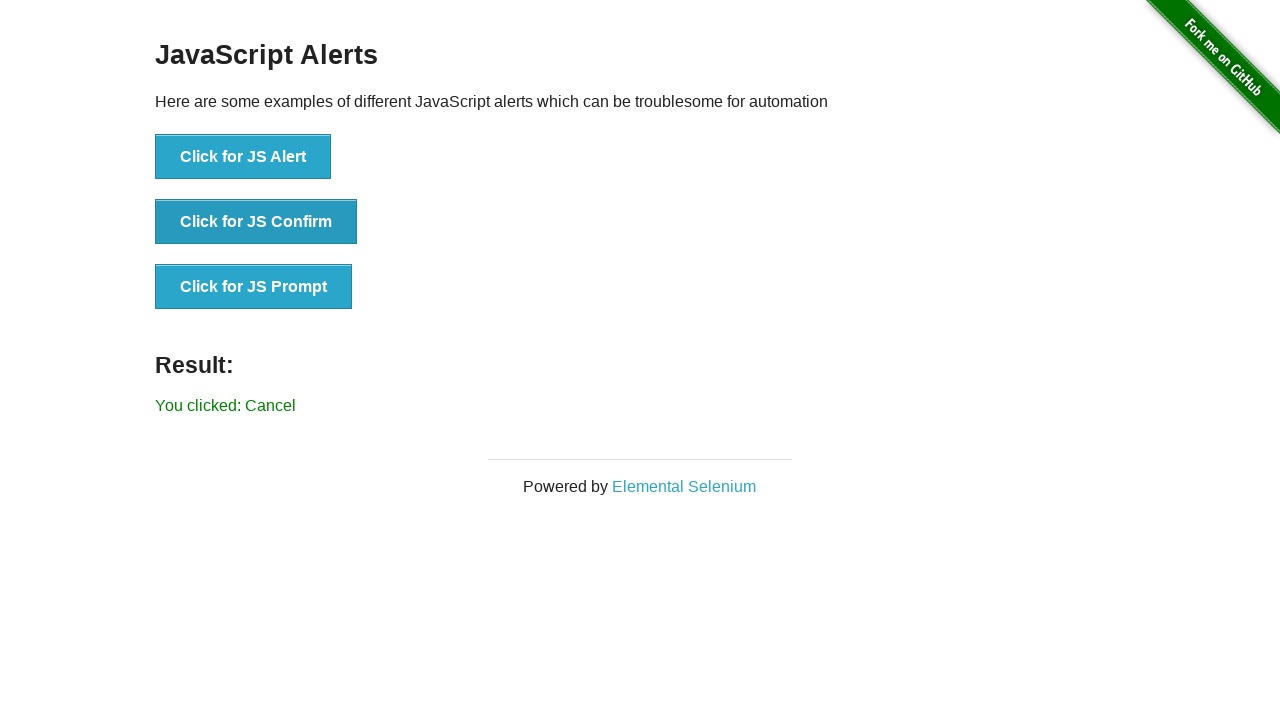

Set up dialog handler to accept confirmation alerts
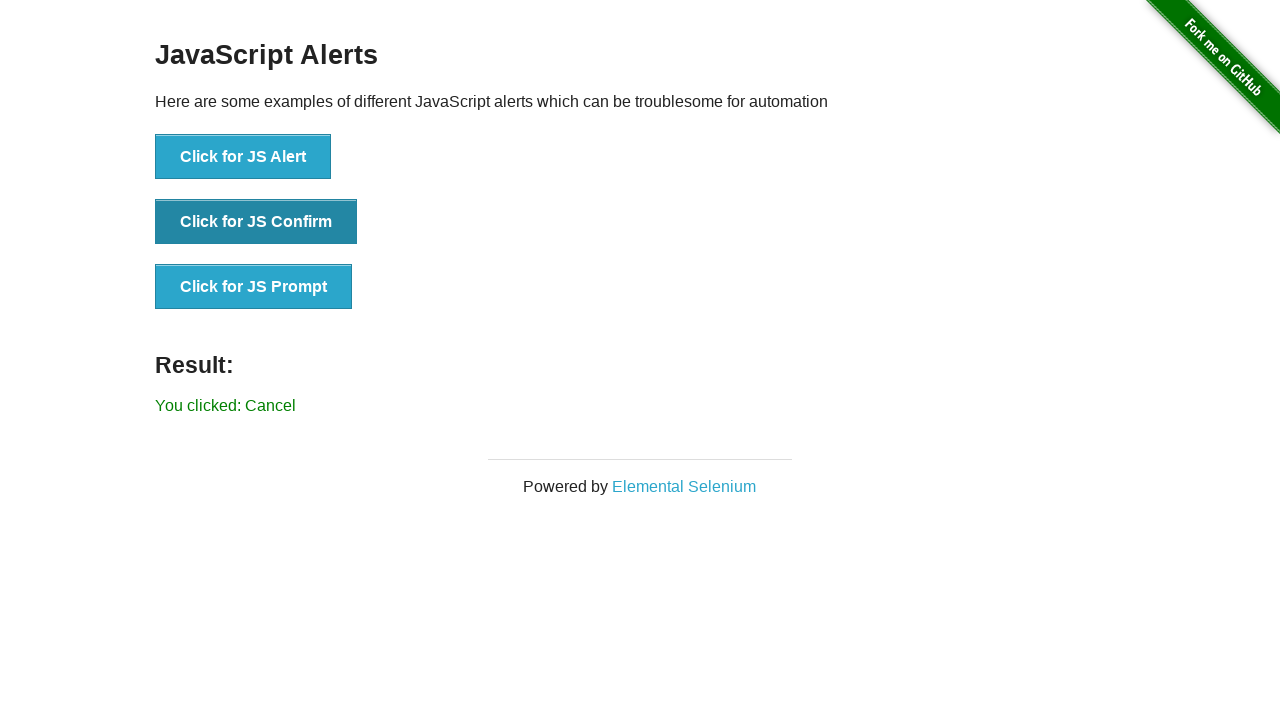

Re-clicked the second button to trigger the confirmation dialog with handler in place at (256, 222) on css=button >> nth=1
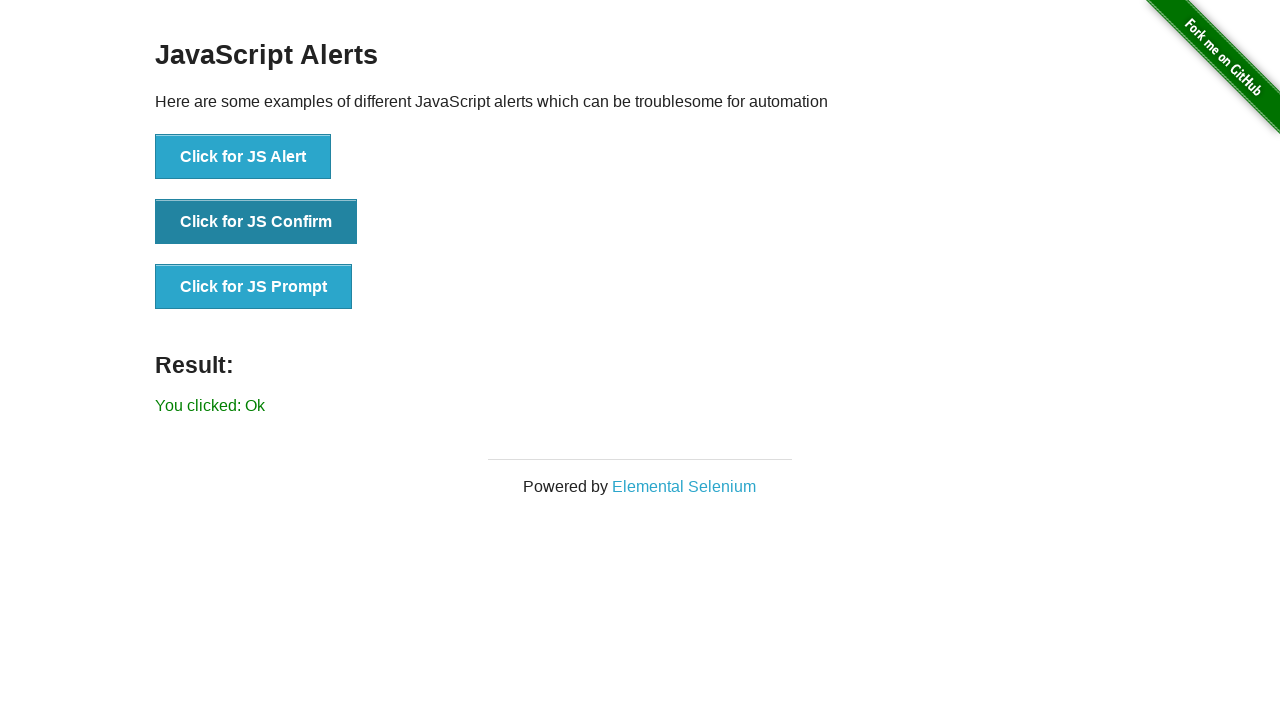

Result element appeared on page
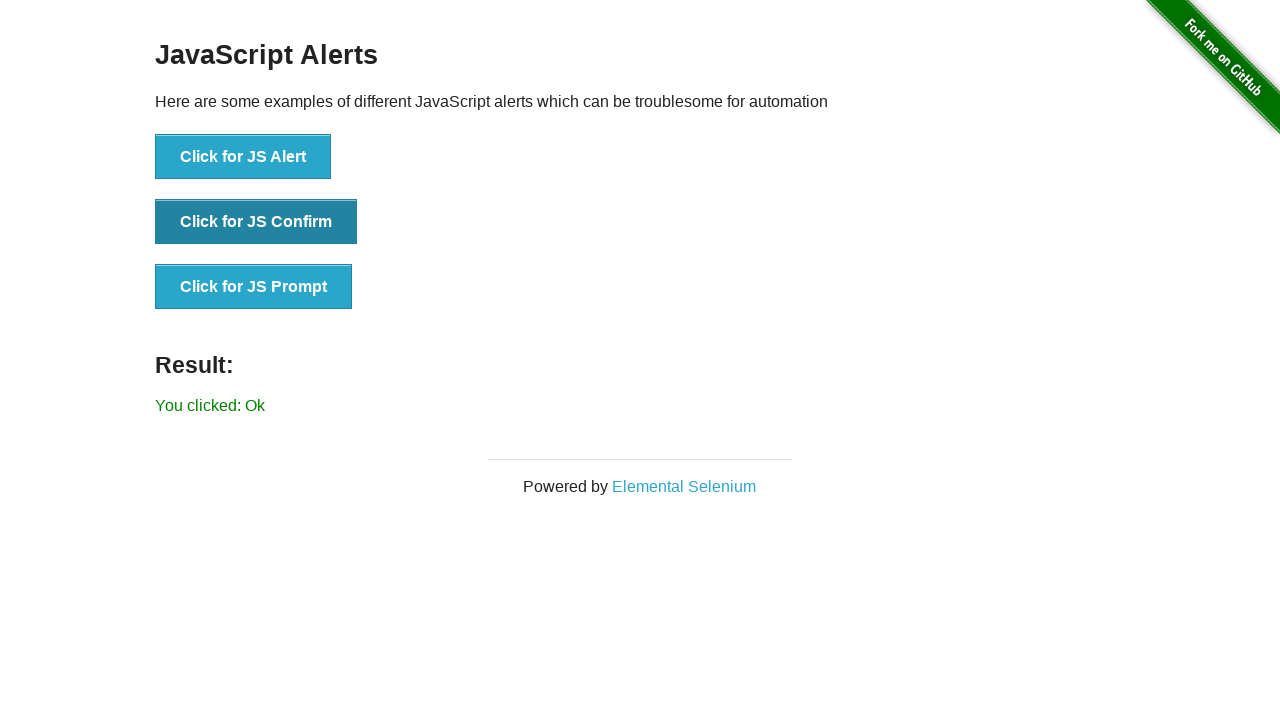

Verified result message displays 'You clicked: Ok'
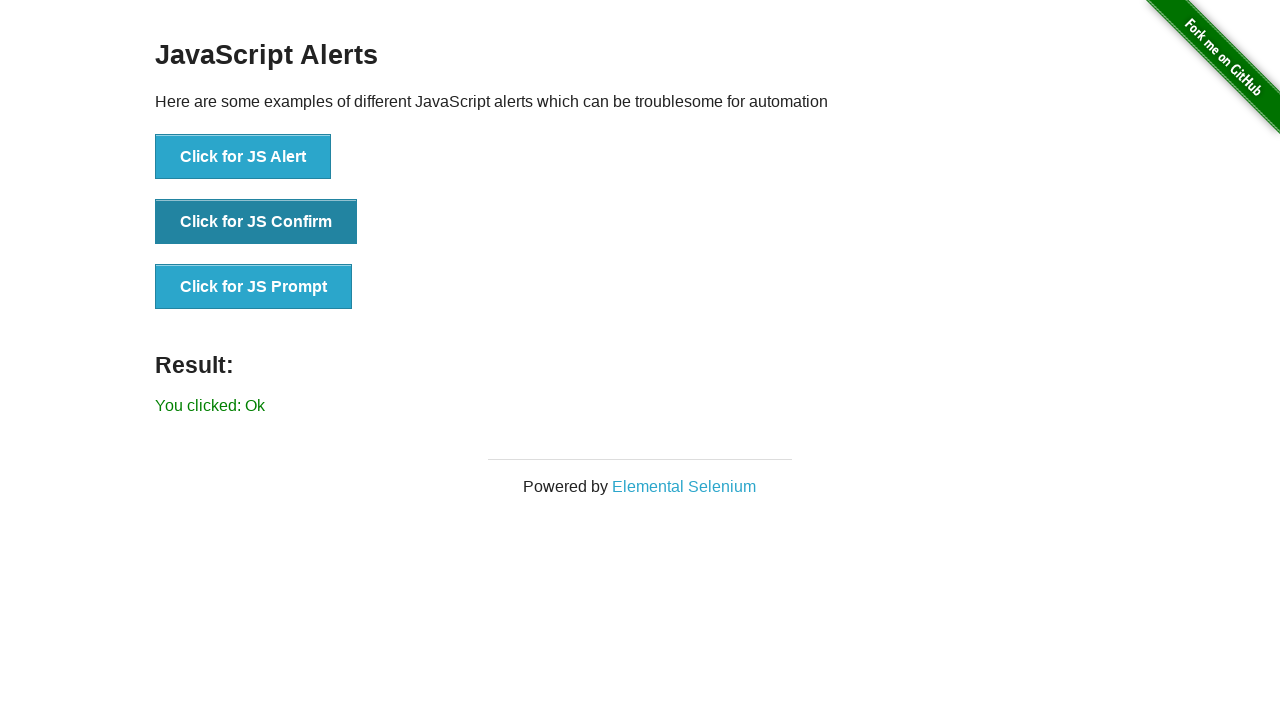

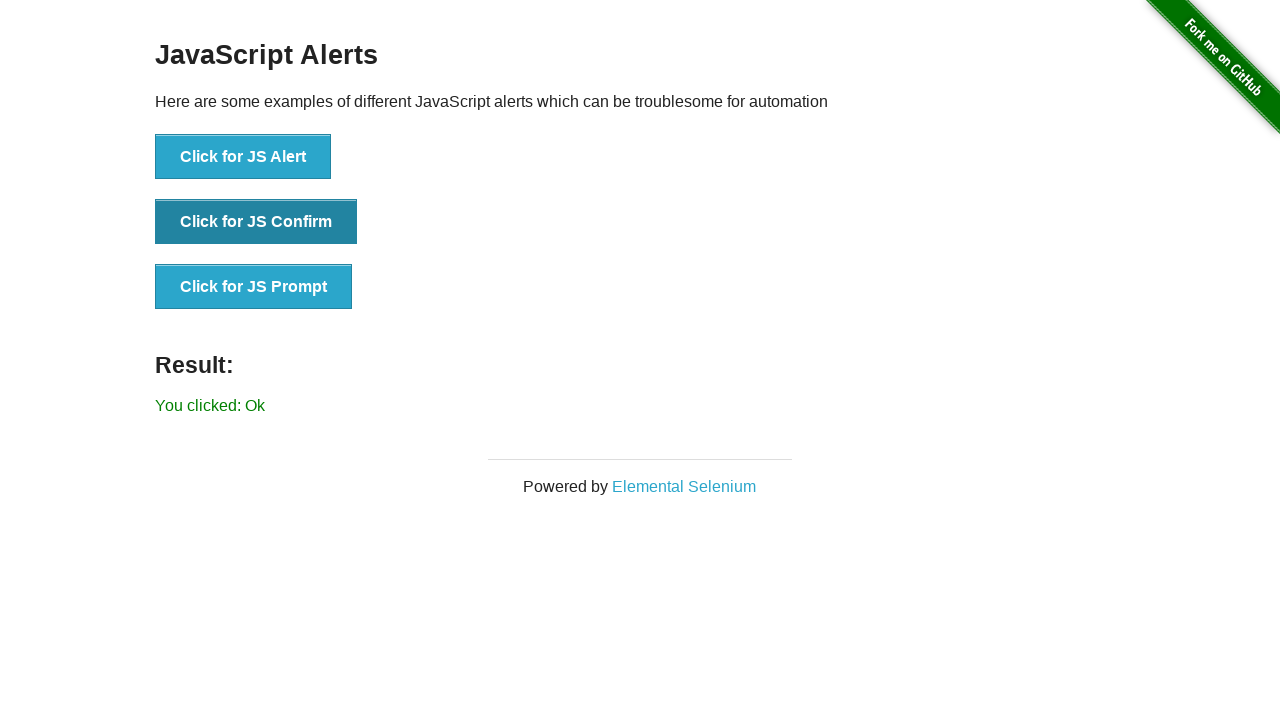